Tests keyboard interactions with form fields including typing text, using backspace, tab navigation, and shift+tab combination

Starting URL: https://formy-project.herokuapp.com/form

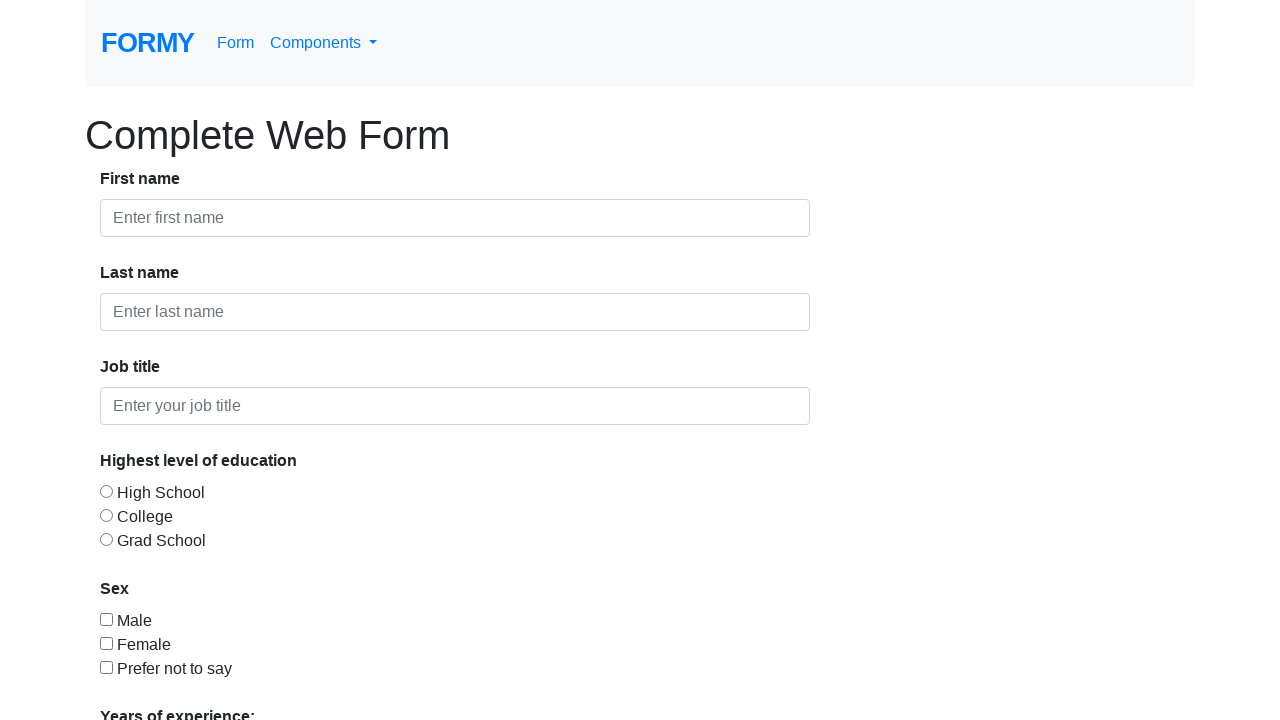

Filled first name field with 'Valentin' on #first-name
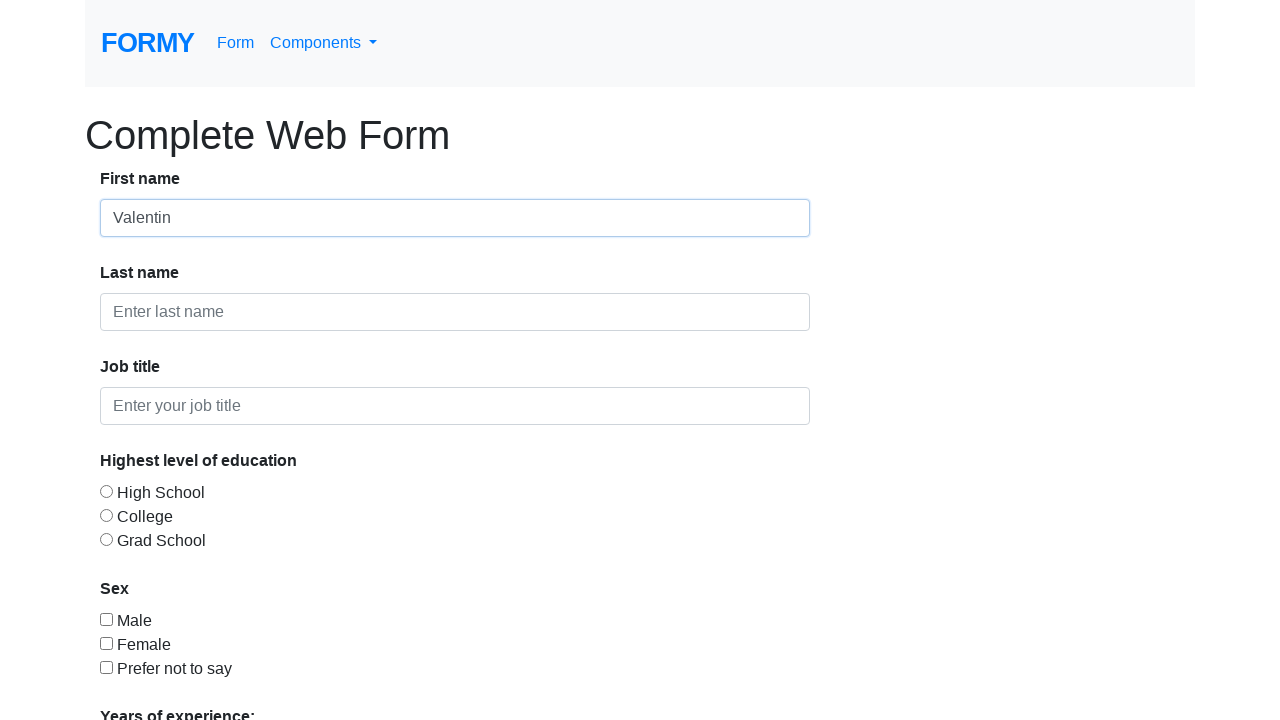

Pressed Backspace to delete last character from first name on #first-name
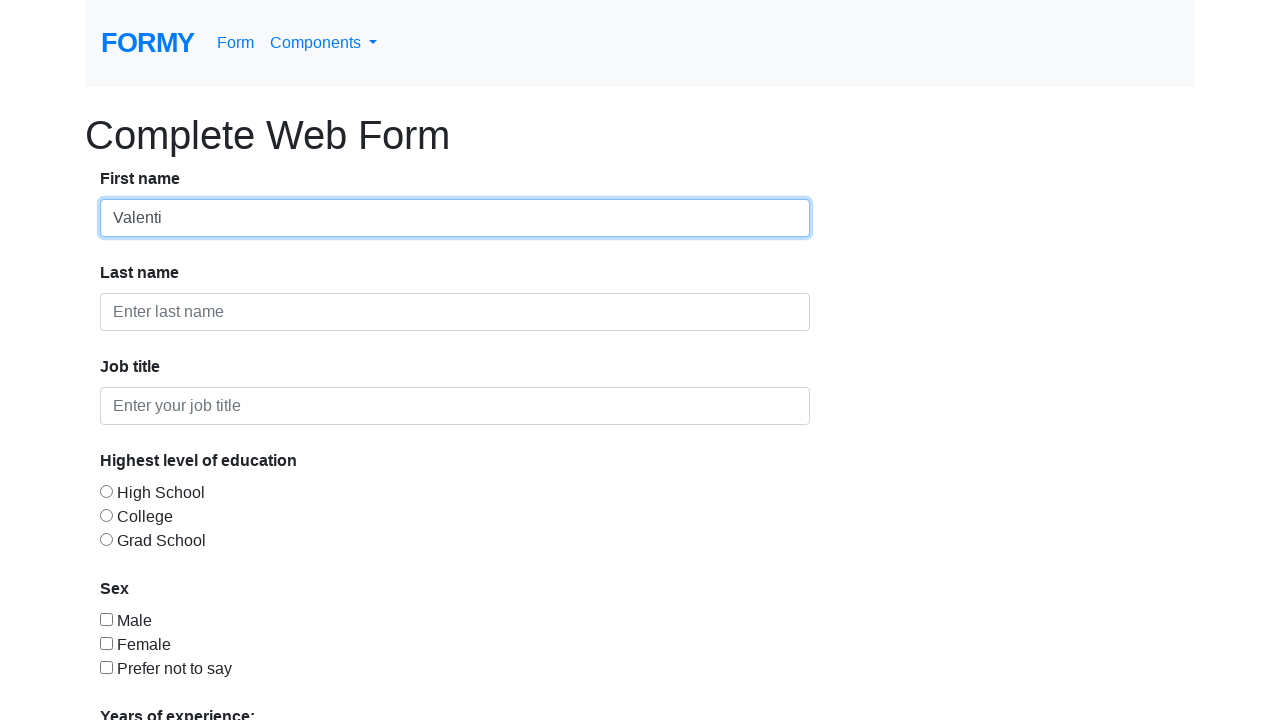

Pressed Tab to navigate to next form field on #first-name
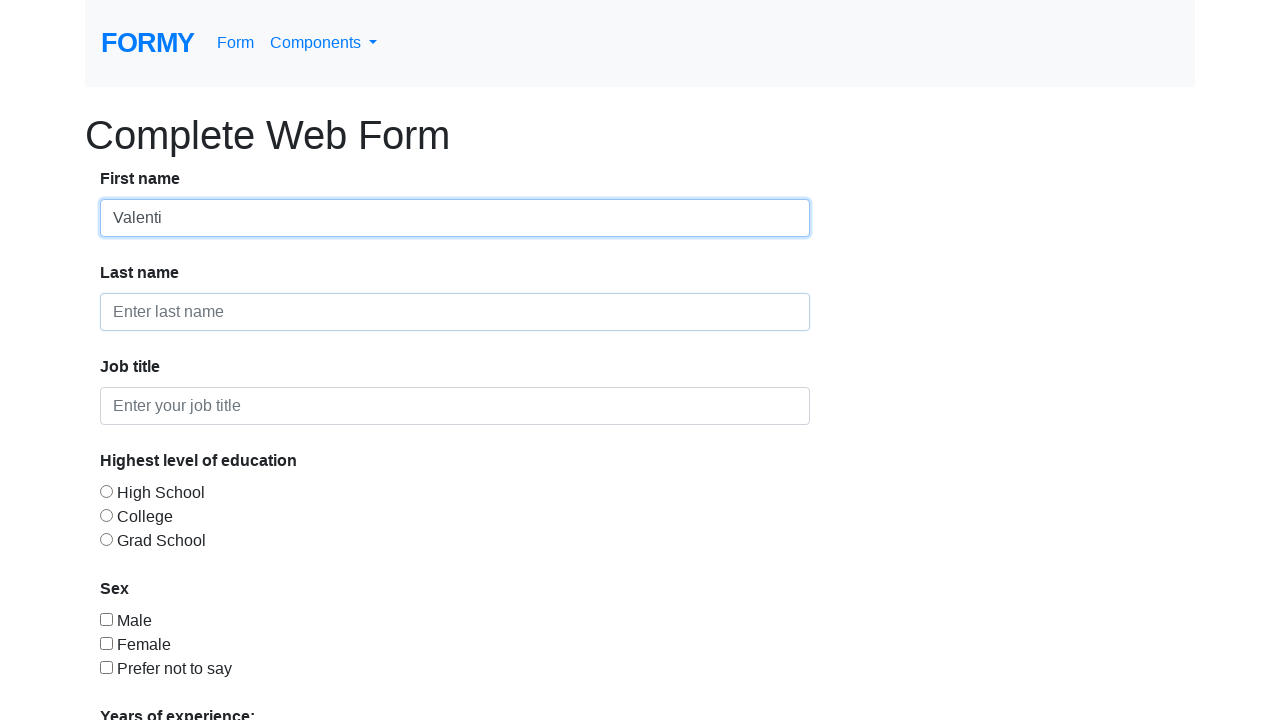

Pressed Shift+Tab to navigate back to previous form field
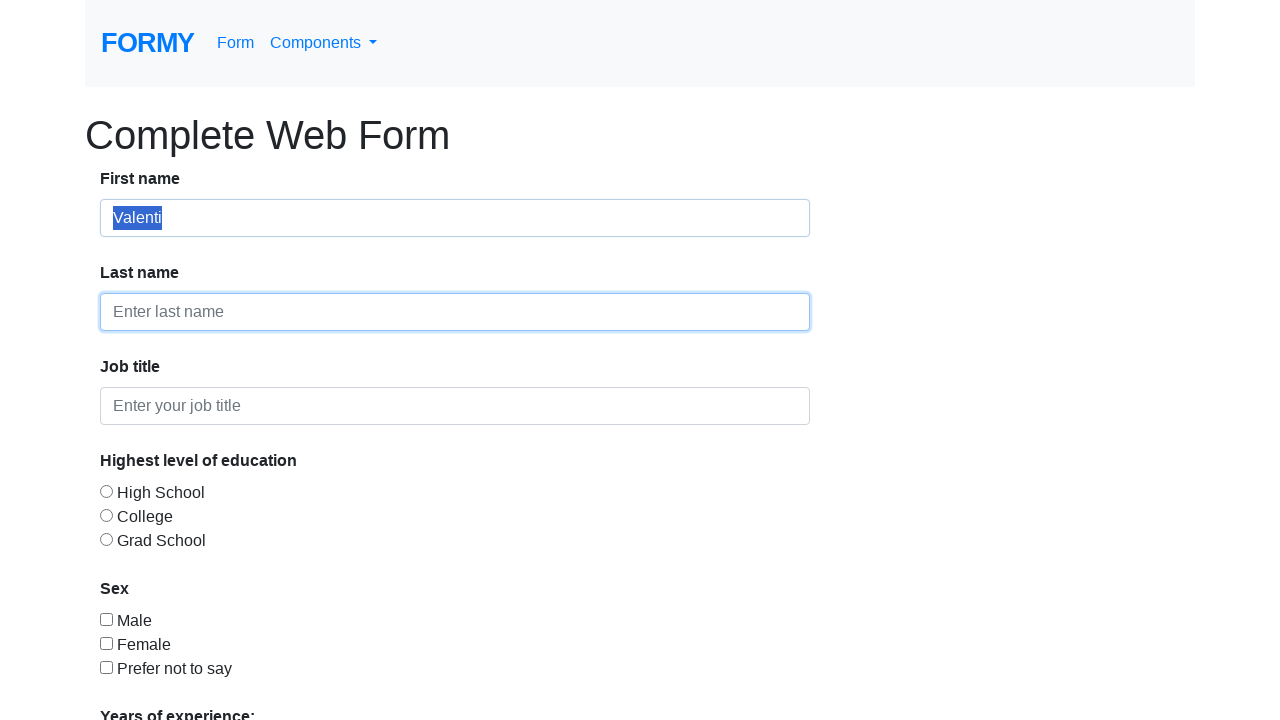

Pressed Backspace to delete another character from first name on #first-name
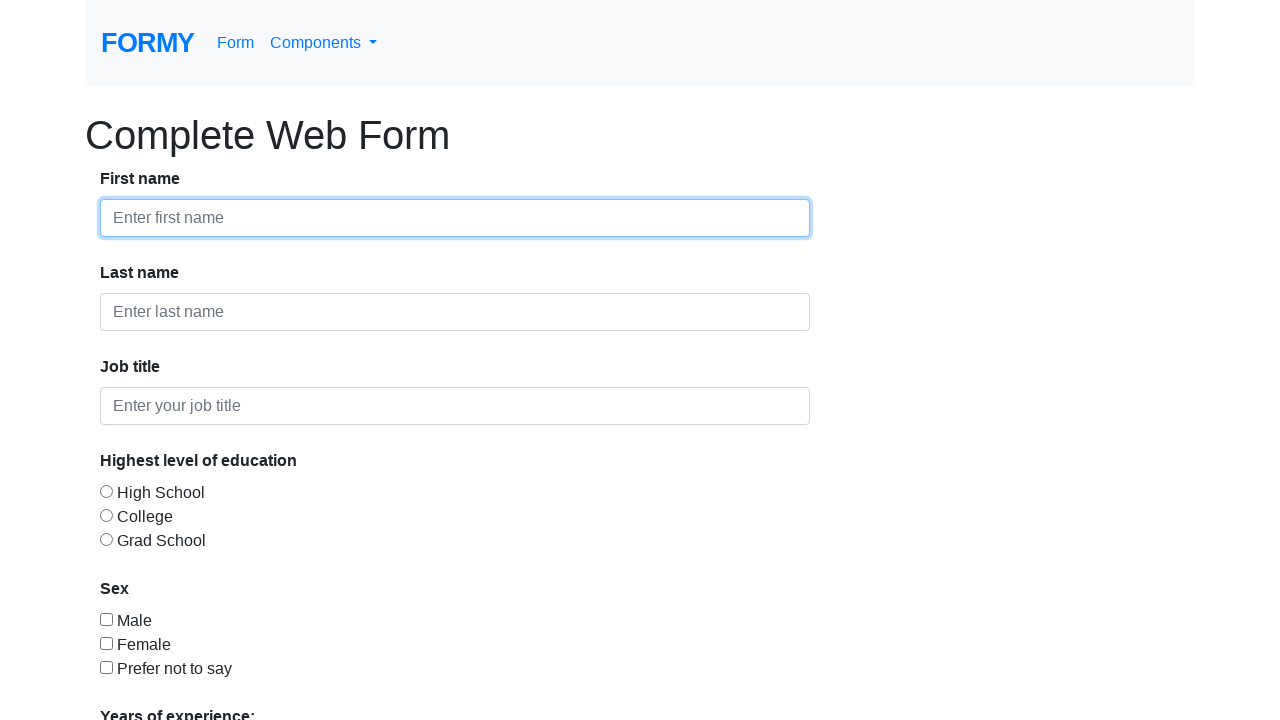

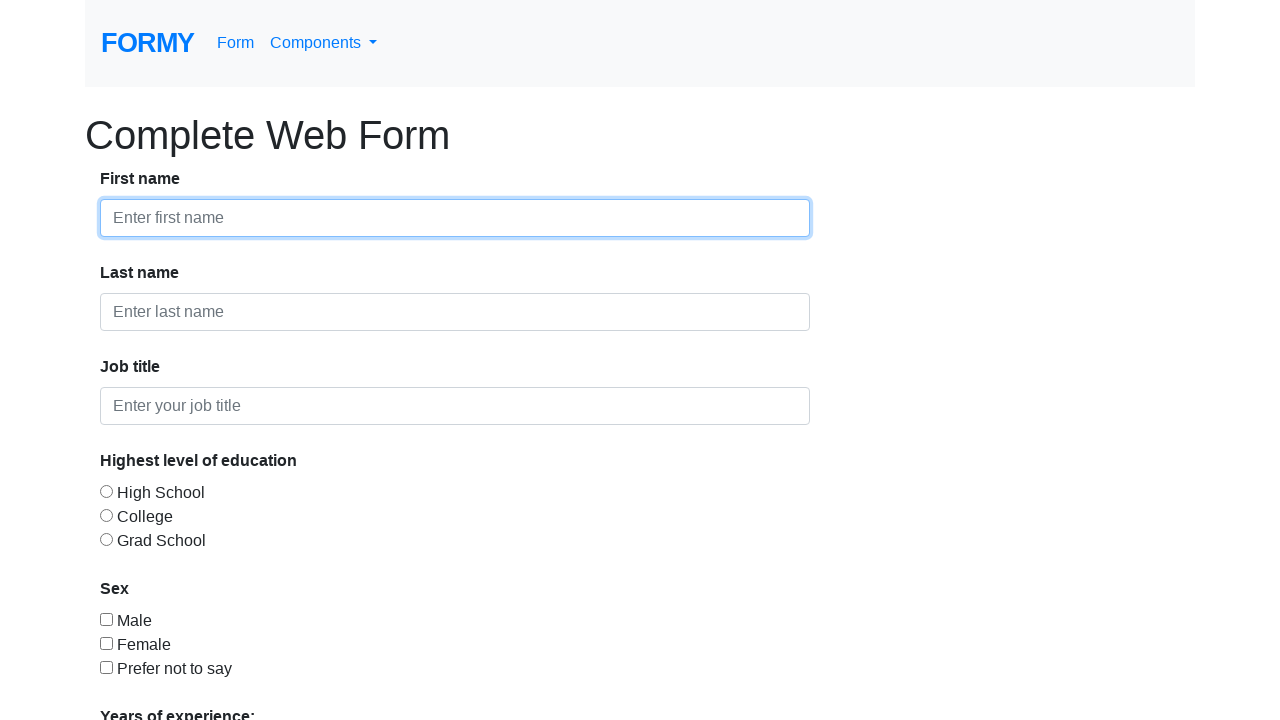